Navigates to the Extramarks homepage and verifies that the current URL matches the expected URL.

Starting URL: https://www.extramarks.com/

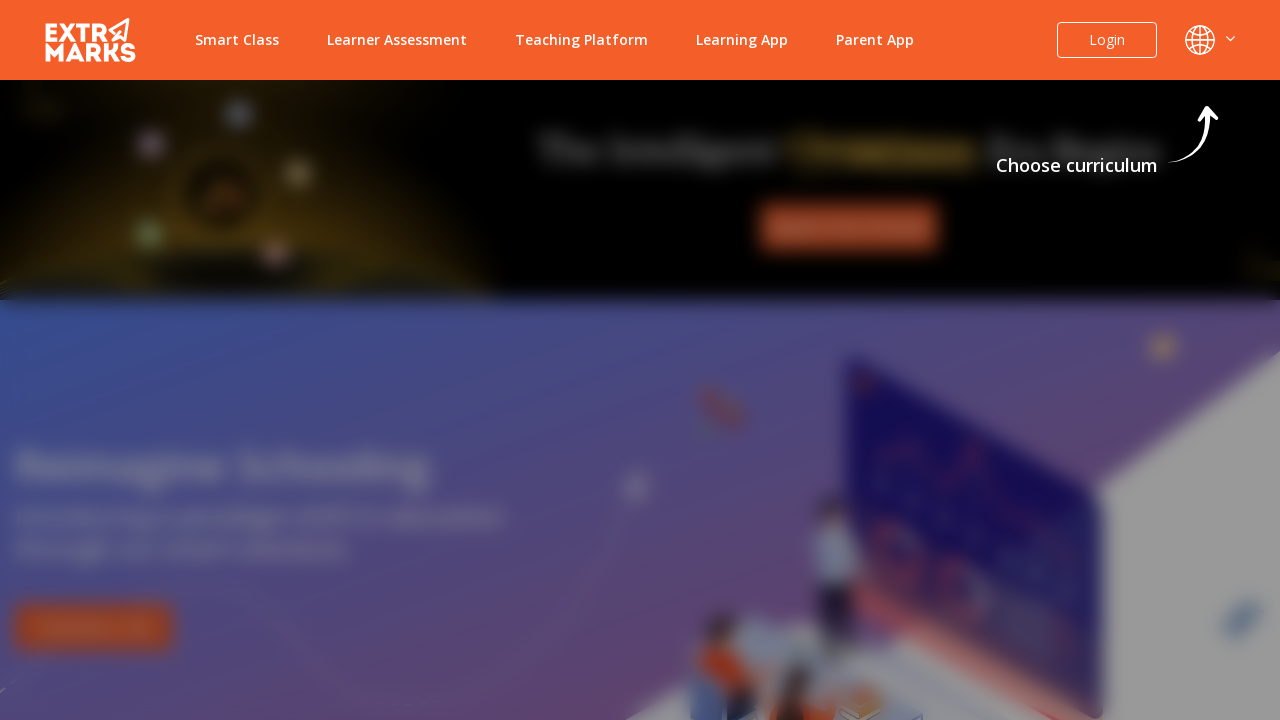

Waited for page to reach domcontentloaded state
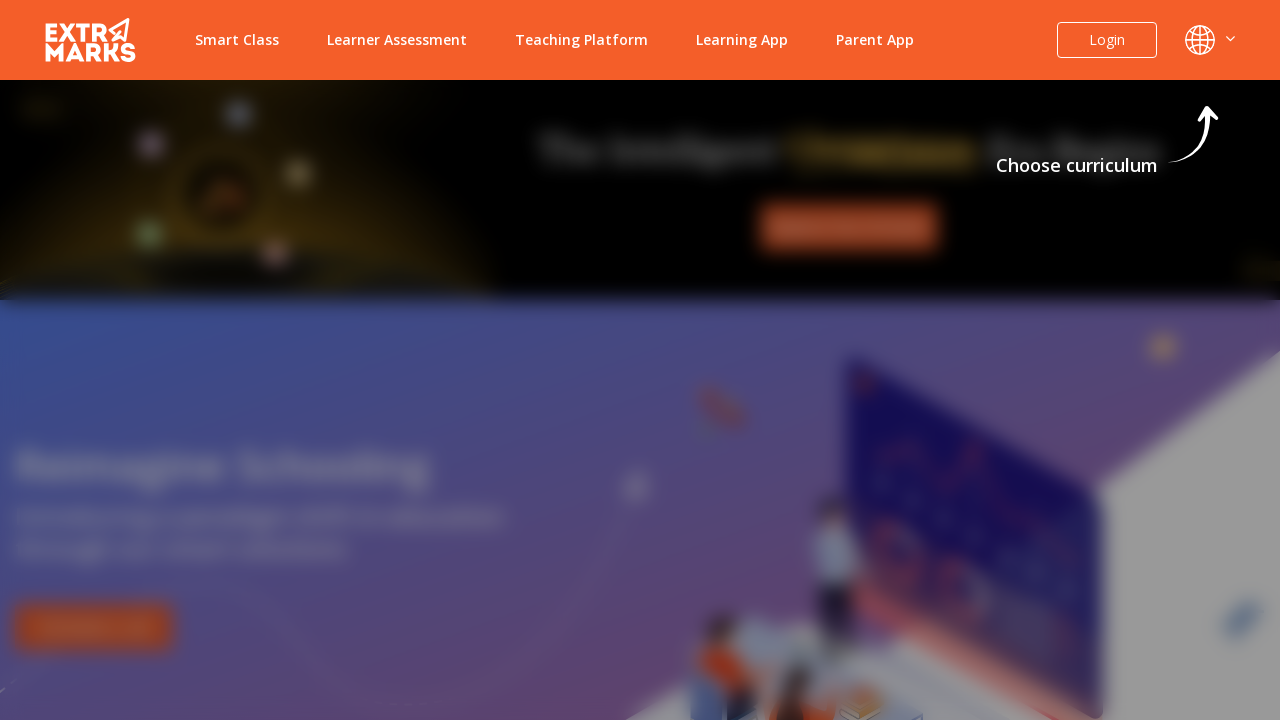

Retrieved current page URL
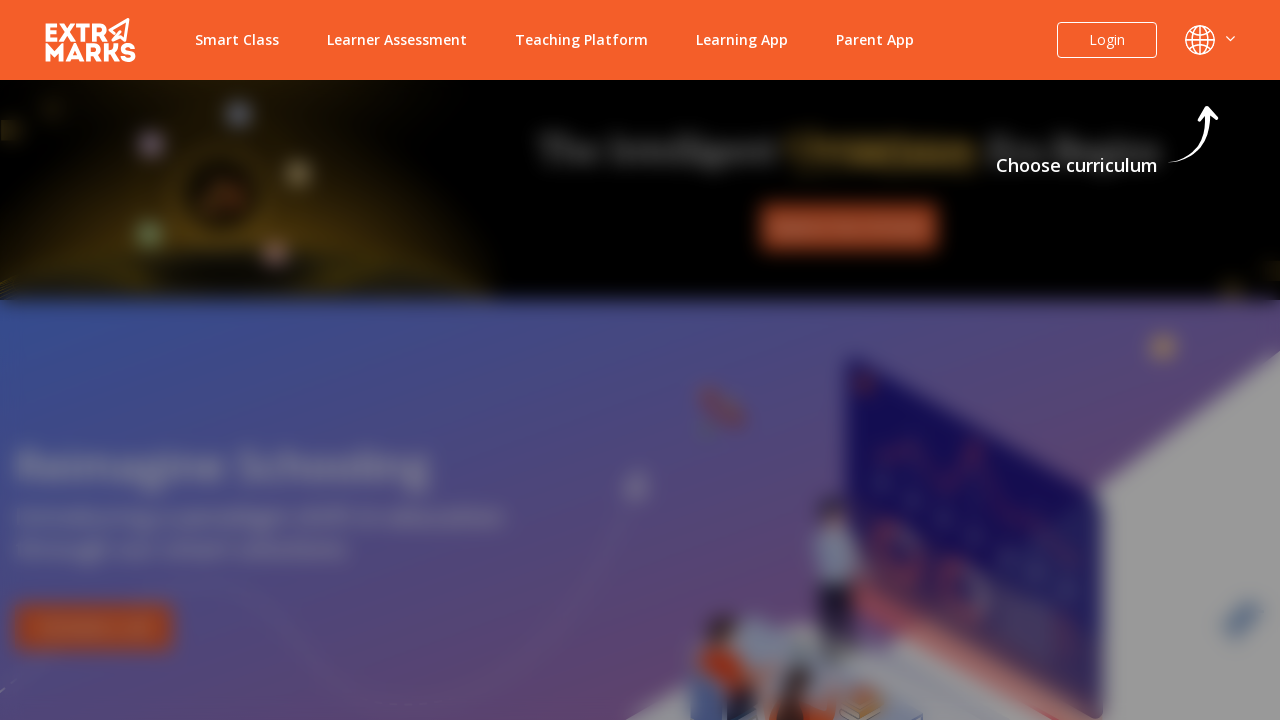

Verified URL matches expected: https://www.extramarks.com/
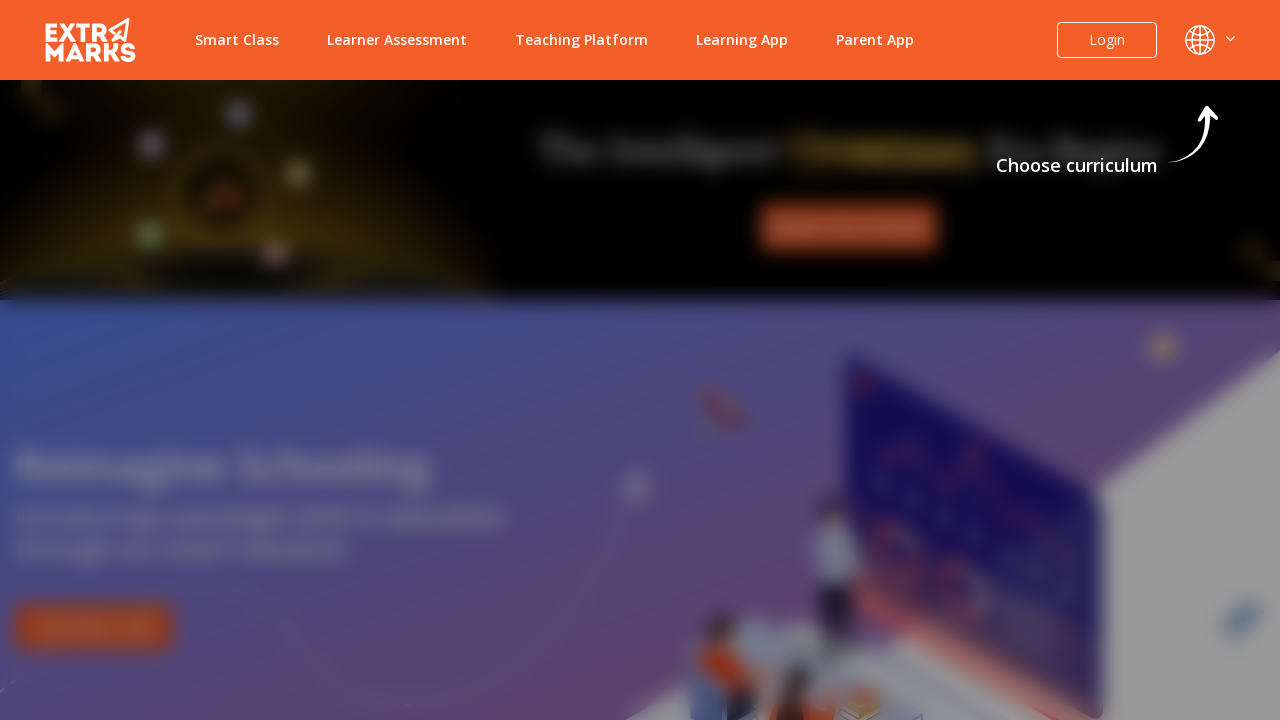

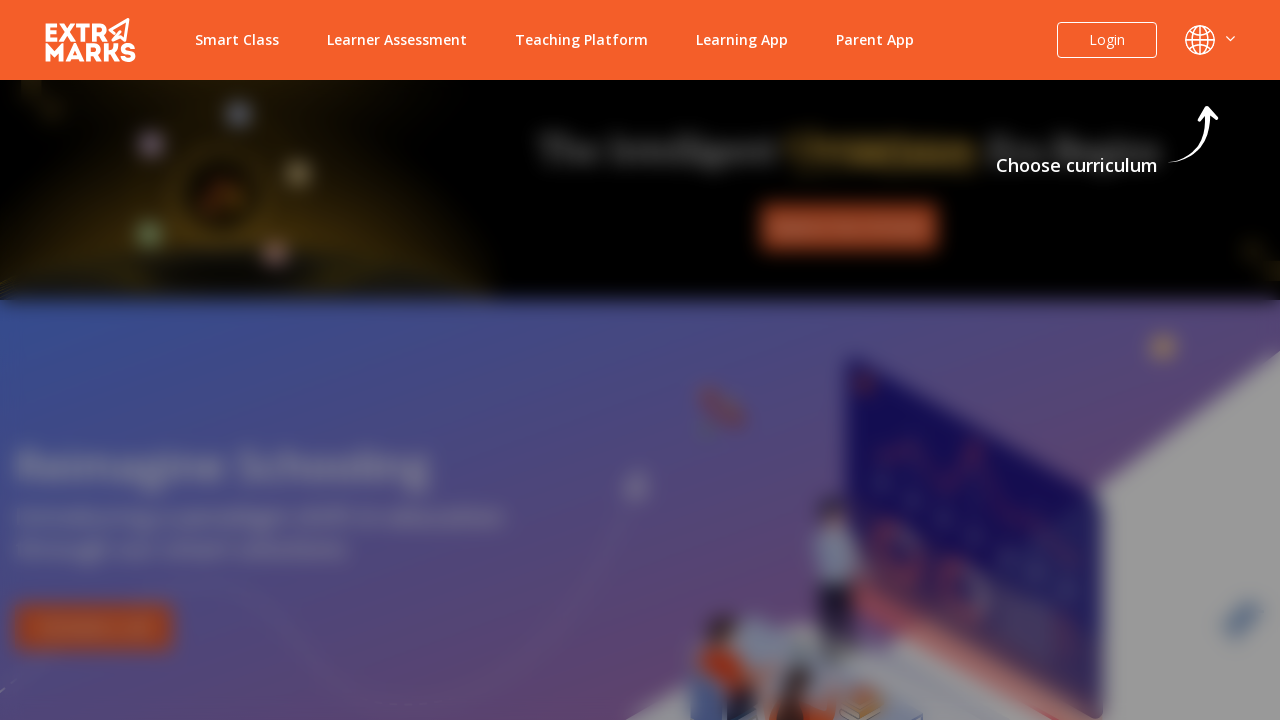